Navigates to SpiceJet website and verifies that navigation links are present on the page

Starting URL: https://www.spicejet.com

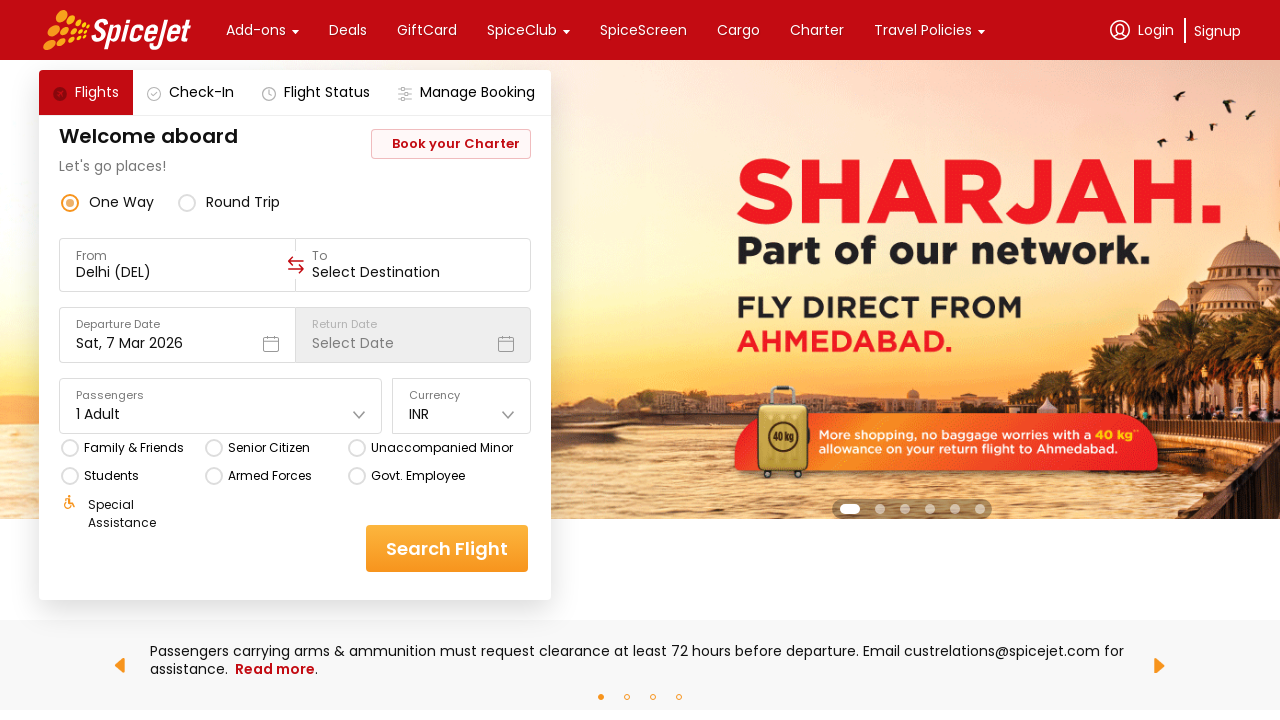

Navigated to SpiceJet website
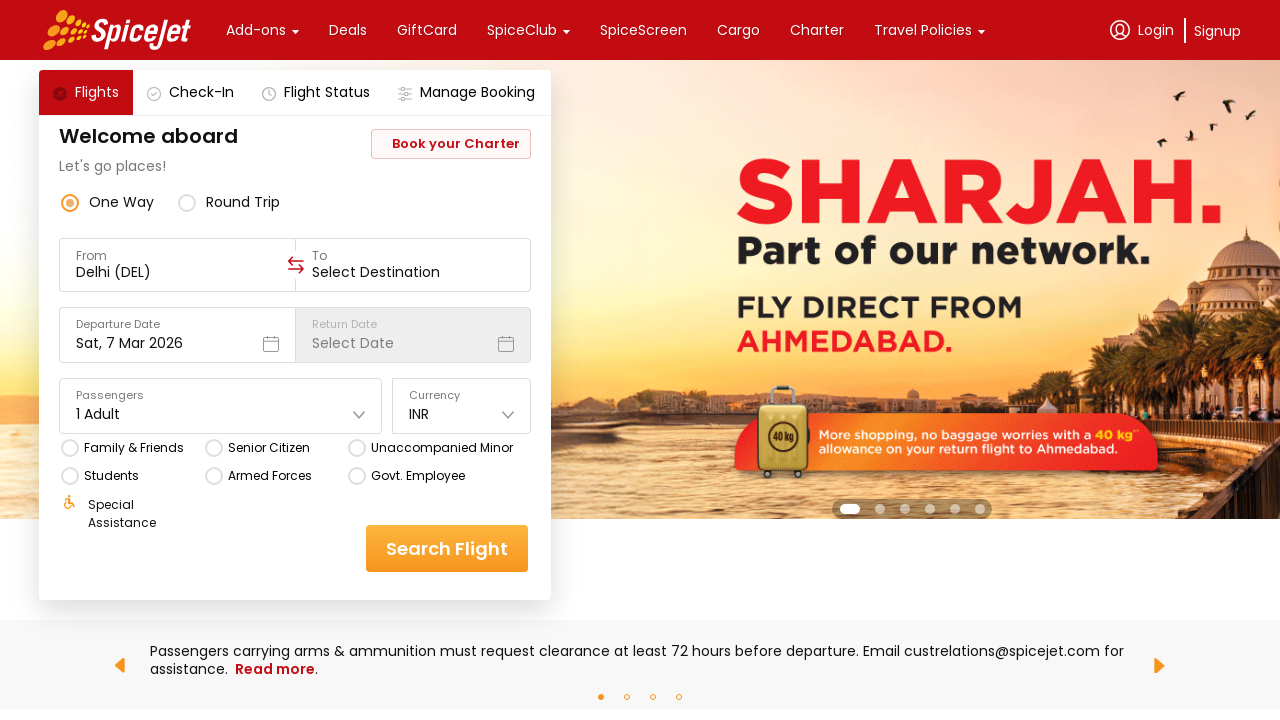

Navigation links loaded on page
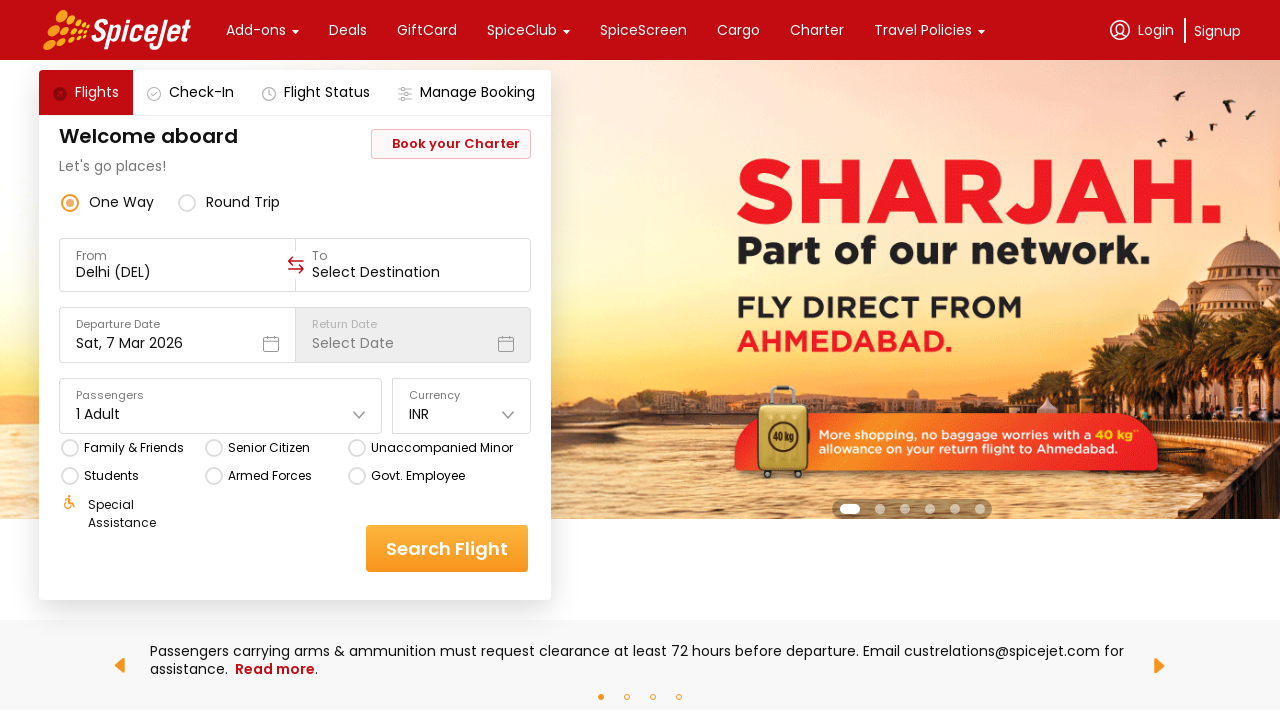

Located all anchor tags on page
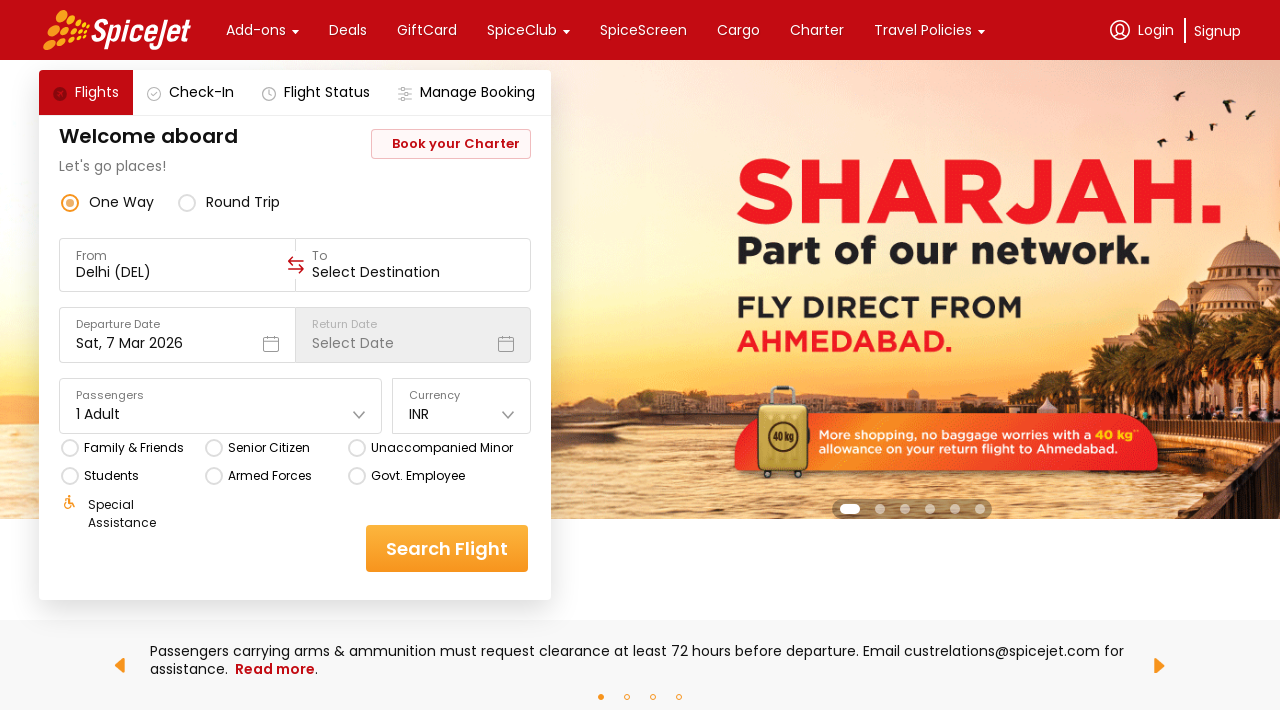

Verified that navigation links are present on SpiceJet website
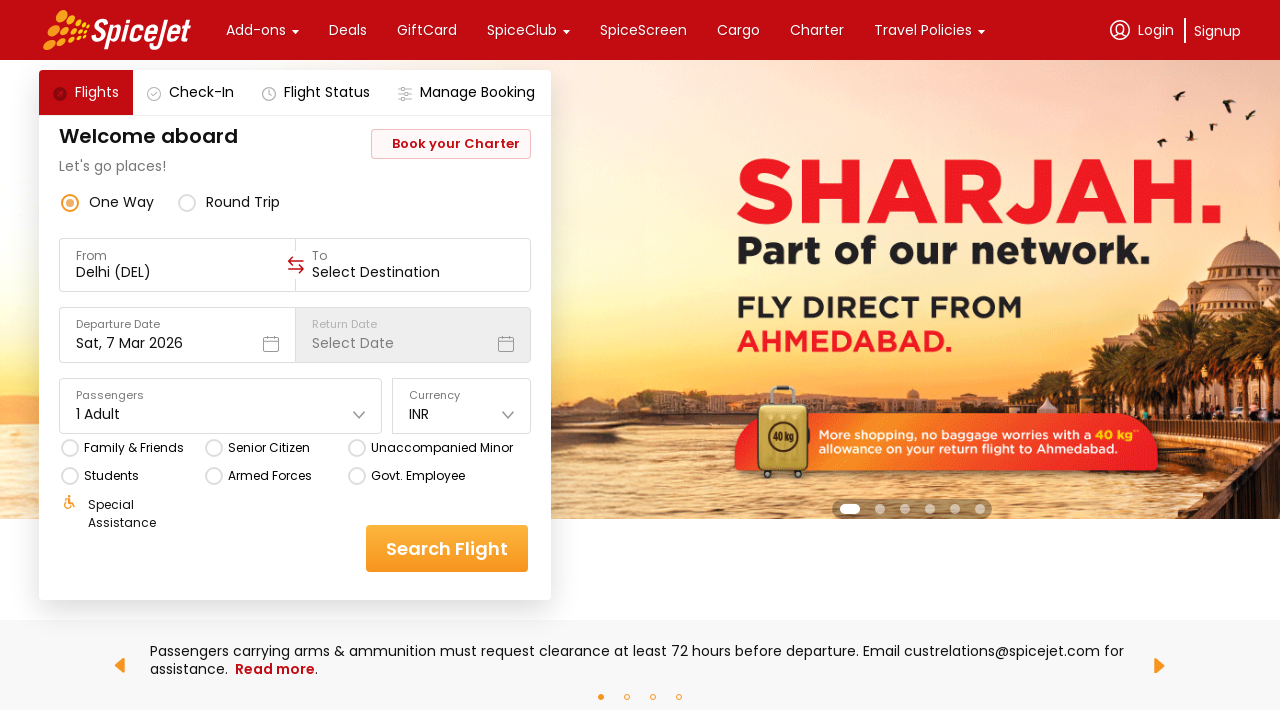

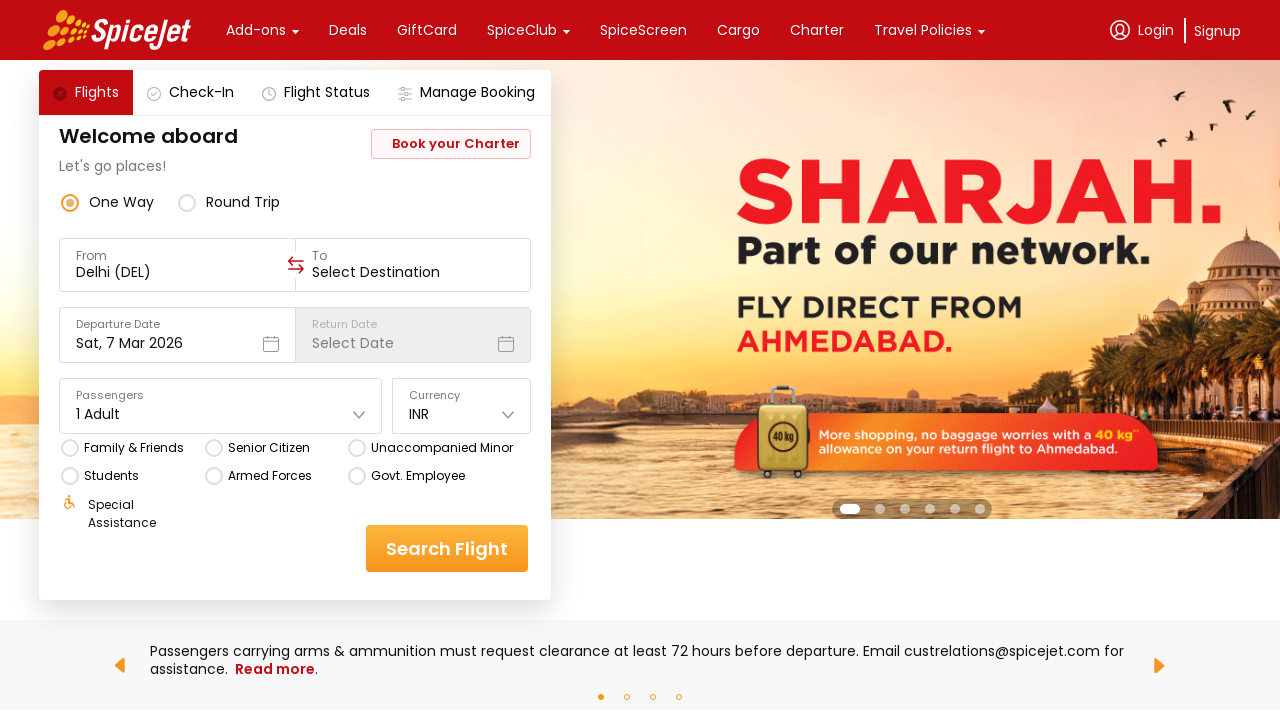